Navigates to the Dropdown documentation page and verifies the h1 heading is present

Starting URL: https://flowbite-svelte.com/docs/components/dropdown

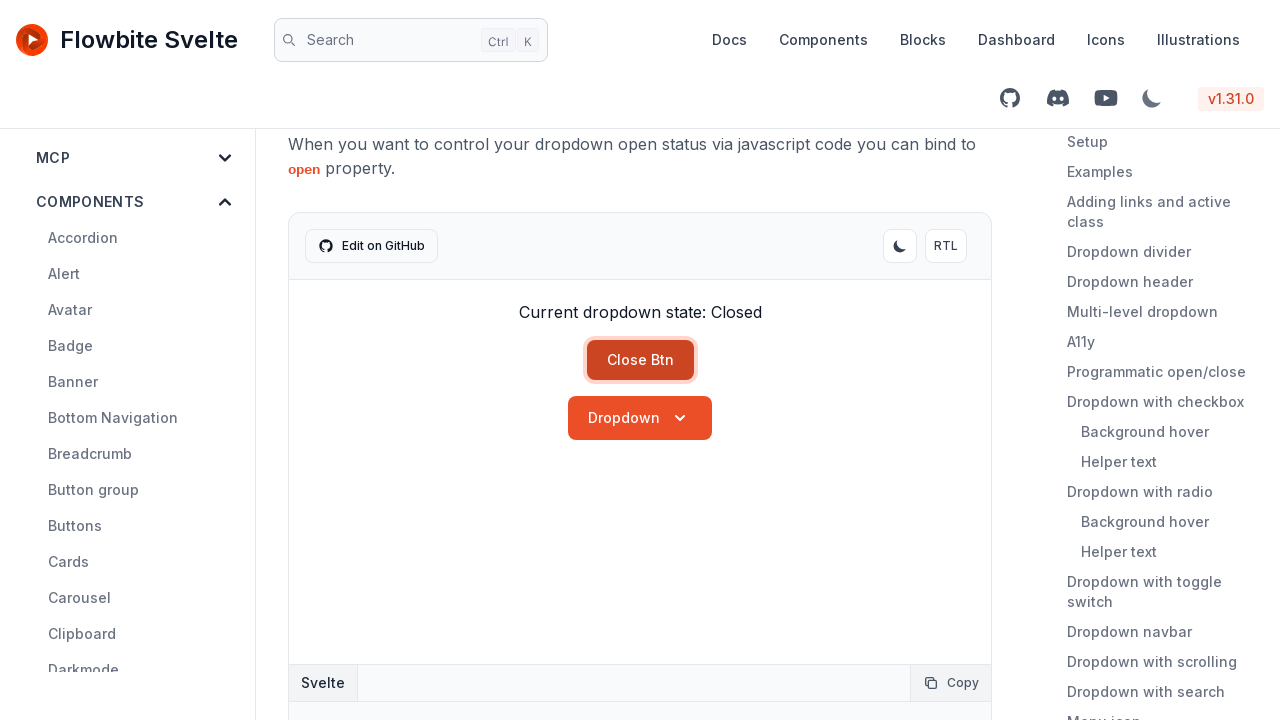

Navigated to Dropdown documentation page
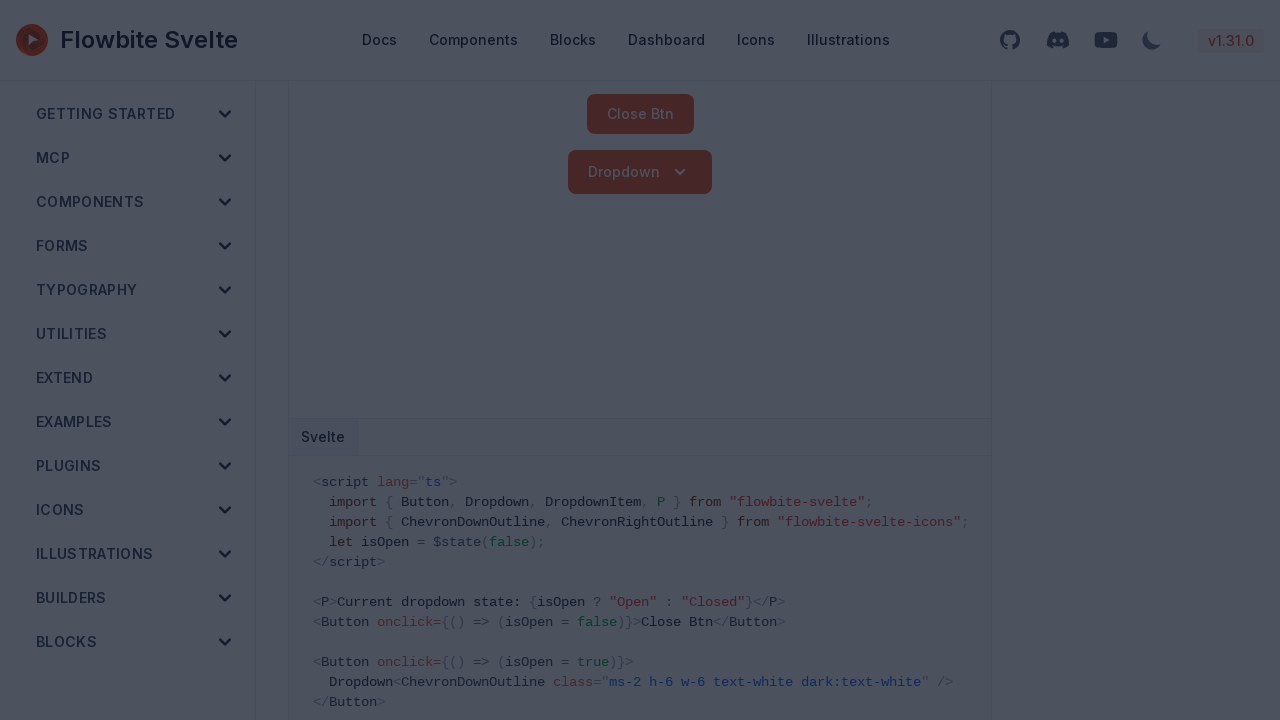

h1 heading loaded on the page
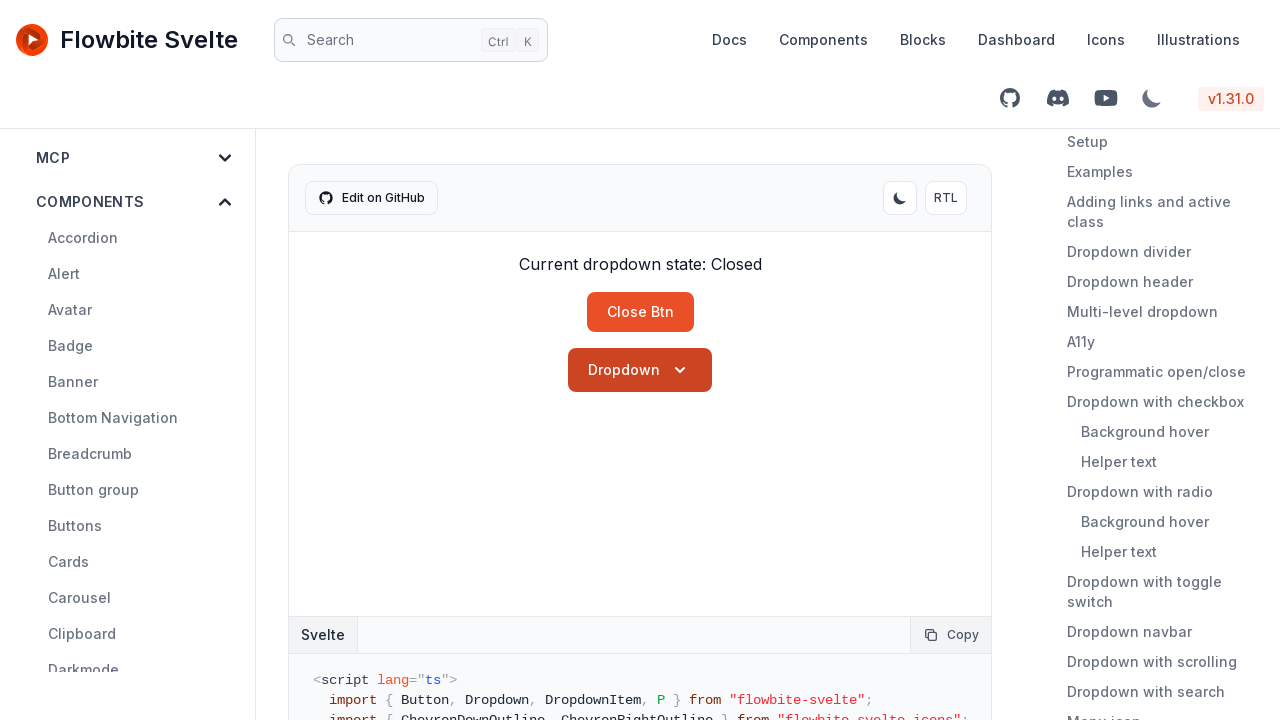

Verified h1 heading is present
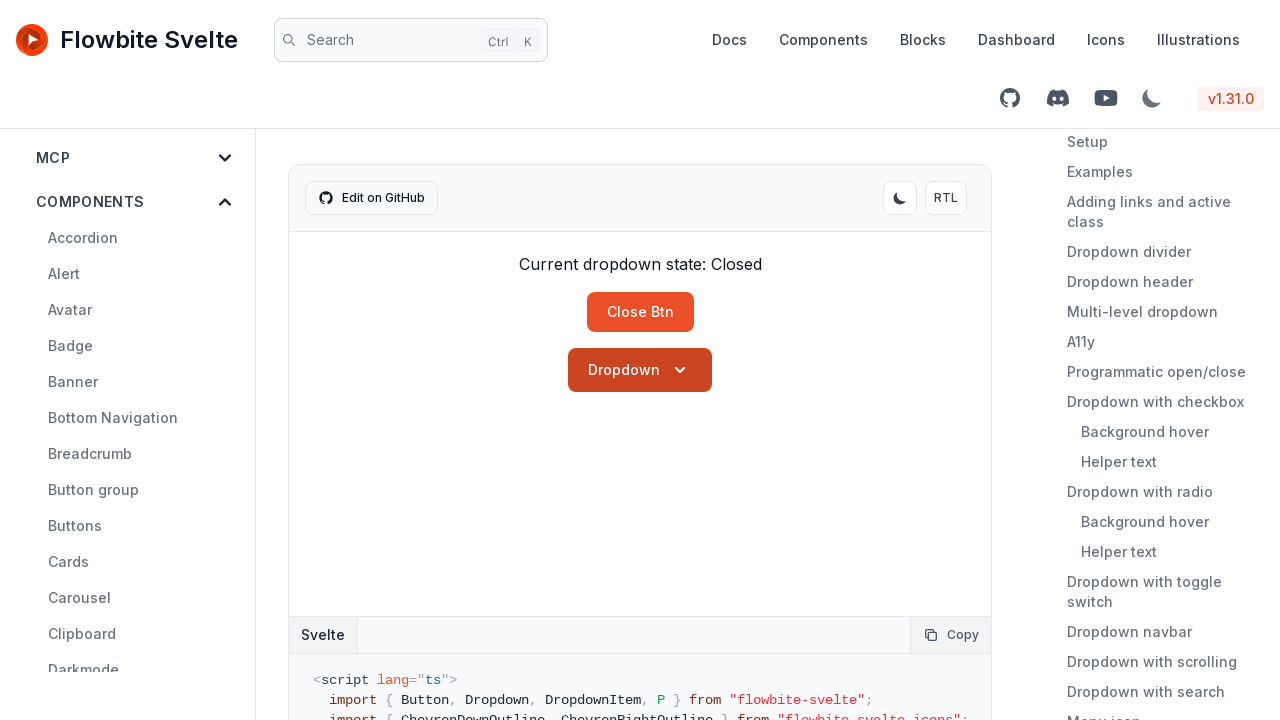

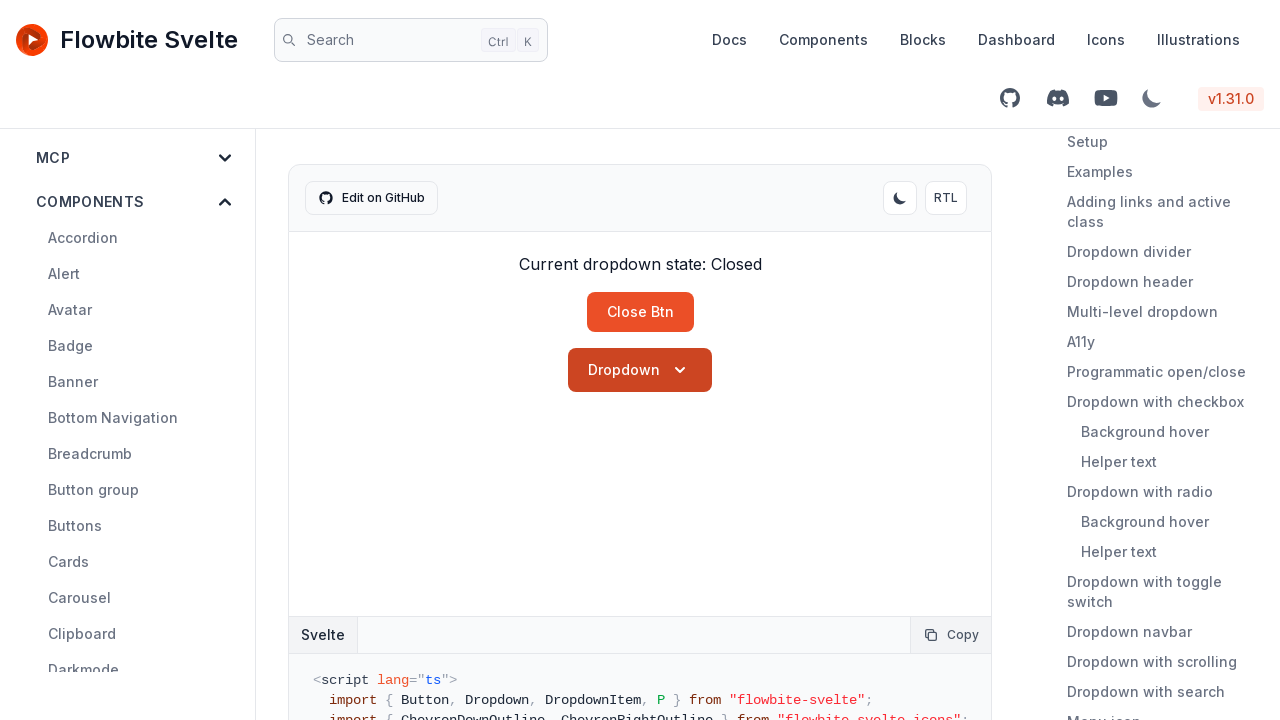